Tests iframe interaction by switching to a frame, selecting dropdown options, then returning to the main page to fill a text field

Starting URL: https://www.hyrtutorials.com/p/frames-practice.html

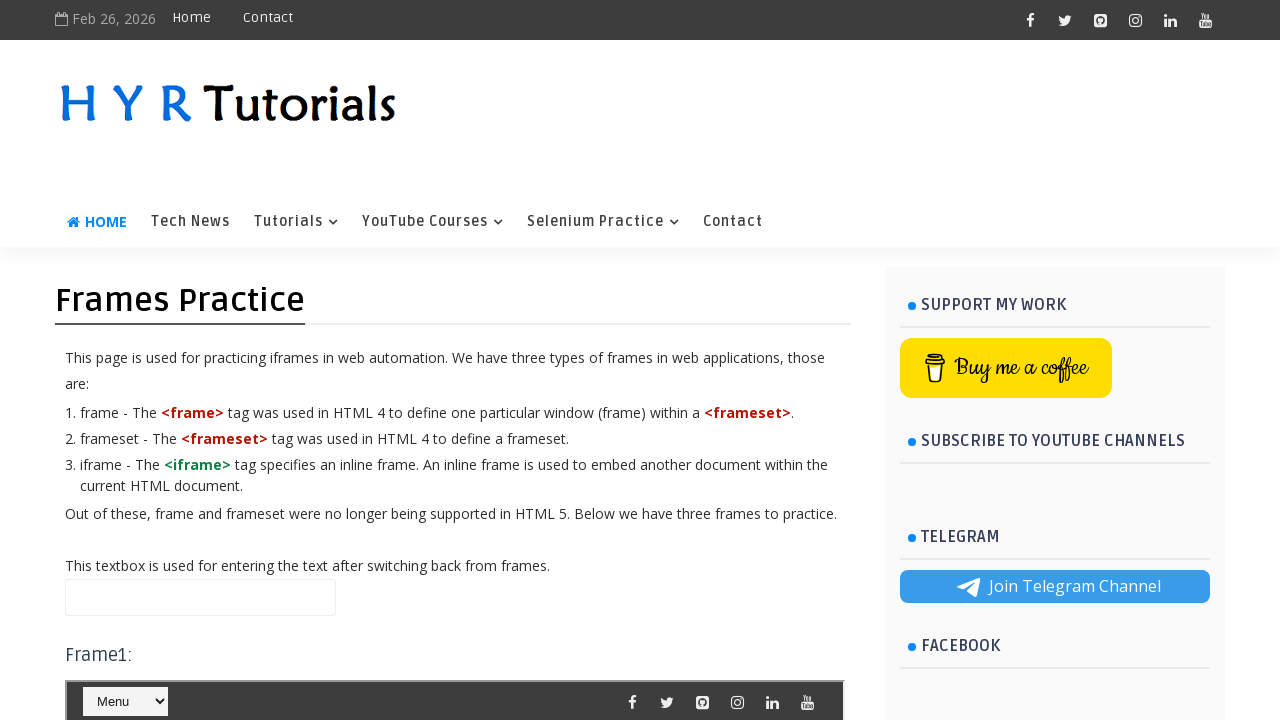

Located iframe with ID 'frm1'
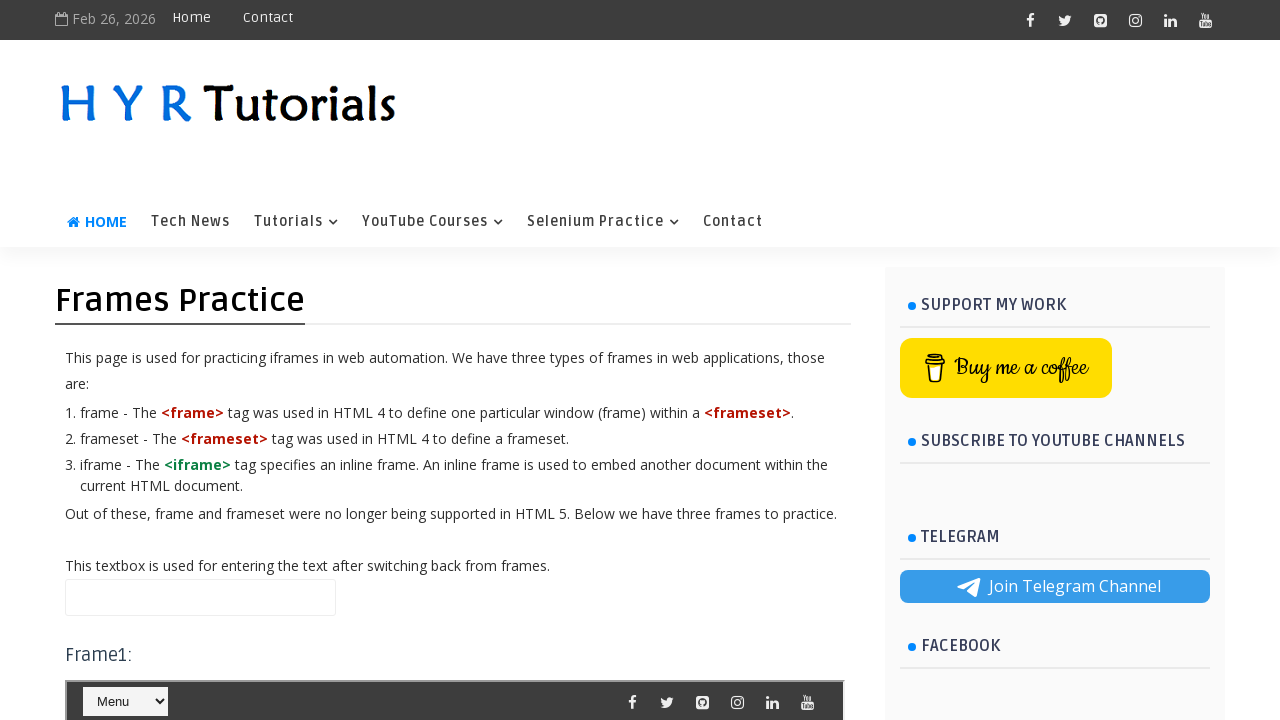

Selected 'Python' from course dropdown in iframe on #frm1 >> internal:control=enter-frame >> #course
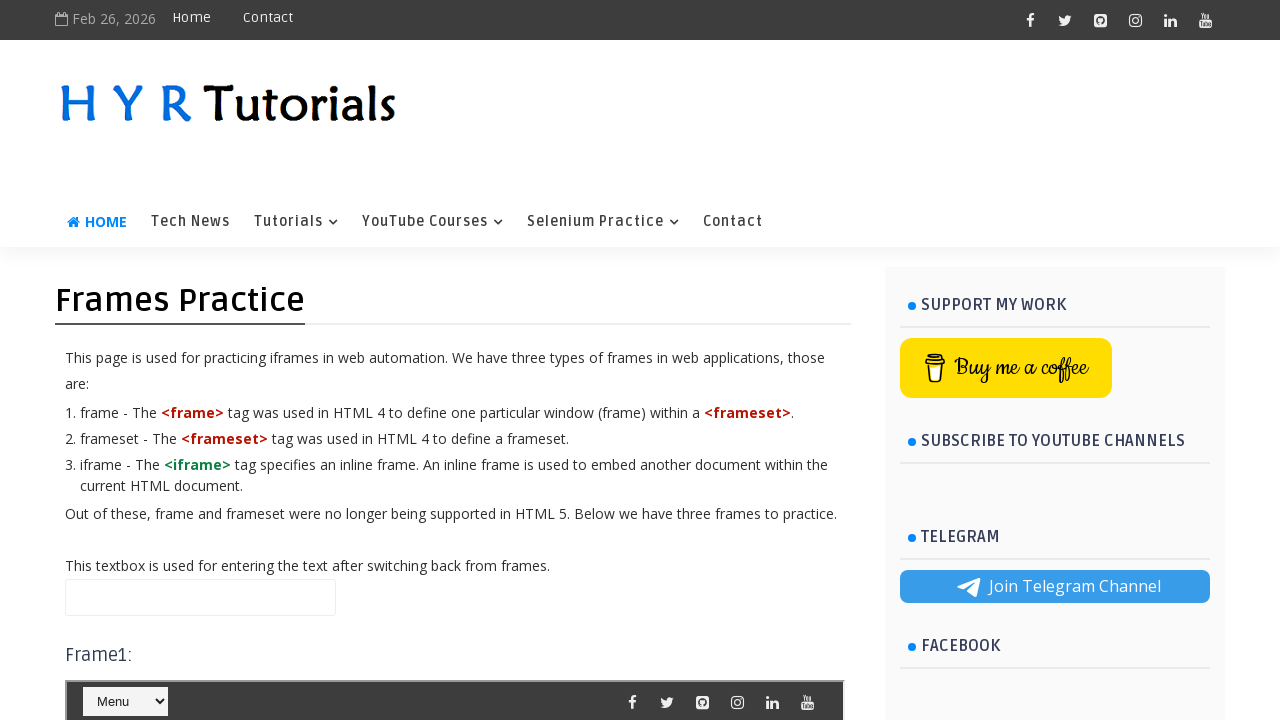

Selected 'Eclipse' from IDE dropdown in iframe on #frm1 >> internal:control=enter-frame >> #ide
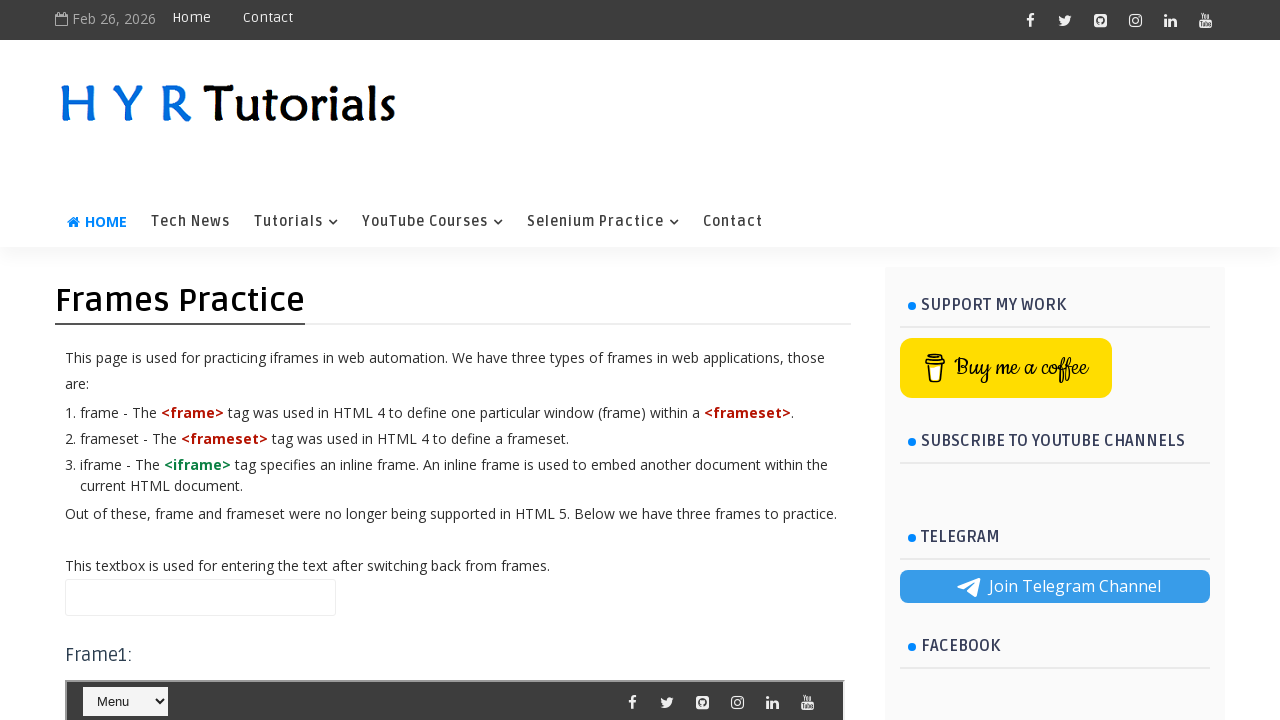

Filled name field with 'Divya' on main page on #name
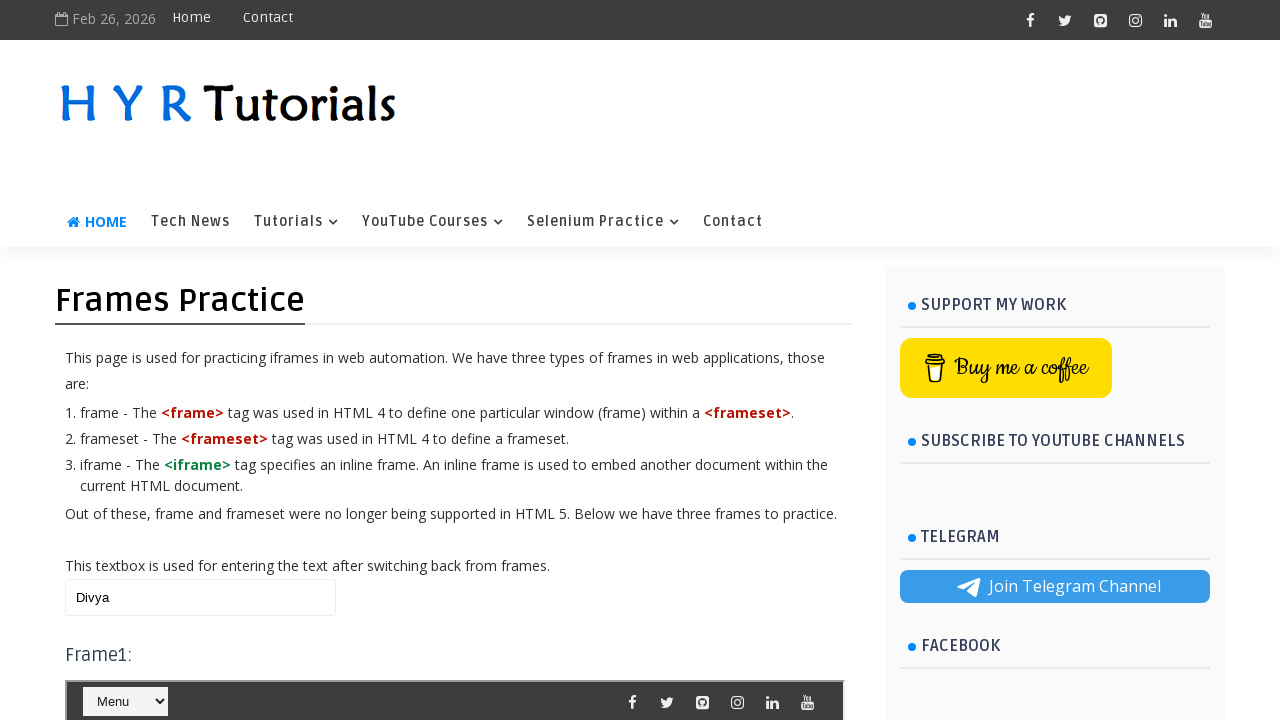

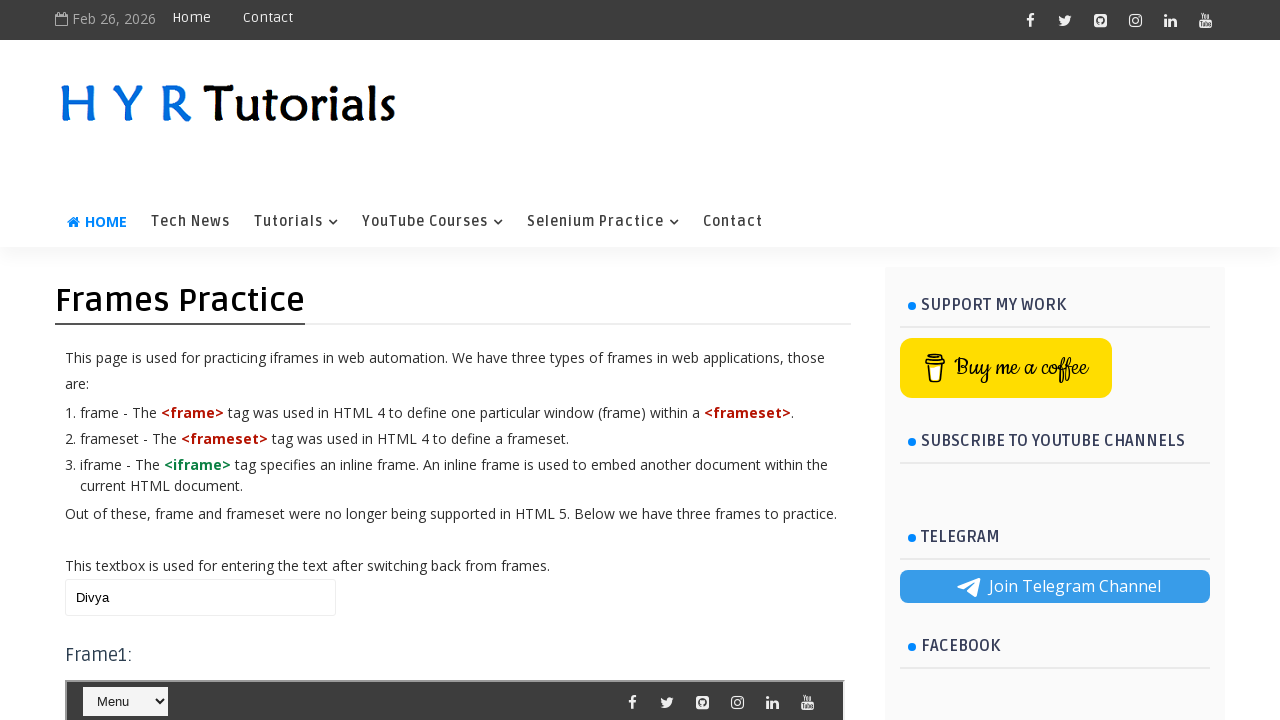